Tests JavaScript alert functionality by clicking on alert button, verifying the alert text, and accepting it

Starting URL: https://the-internet.herokuapp.com/javascript_alerts

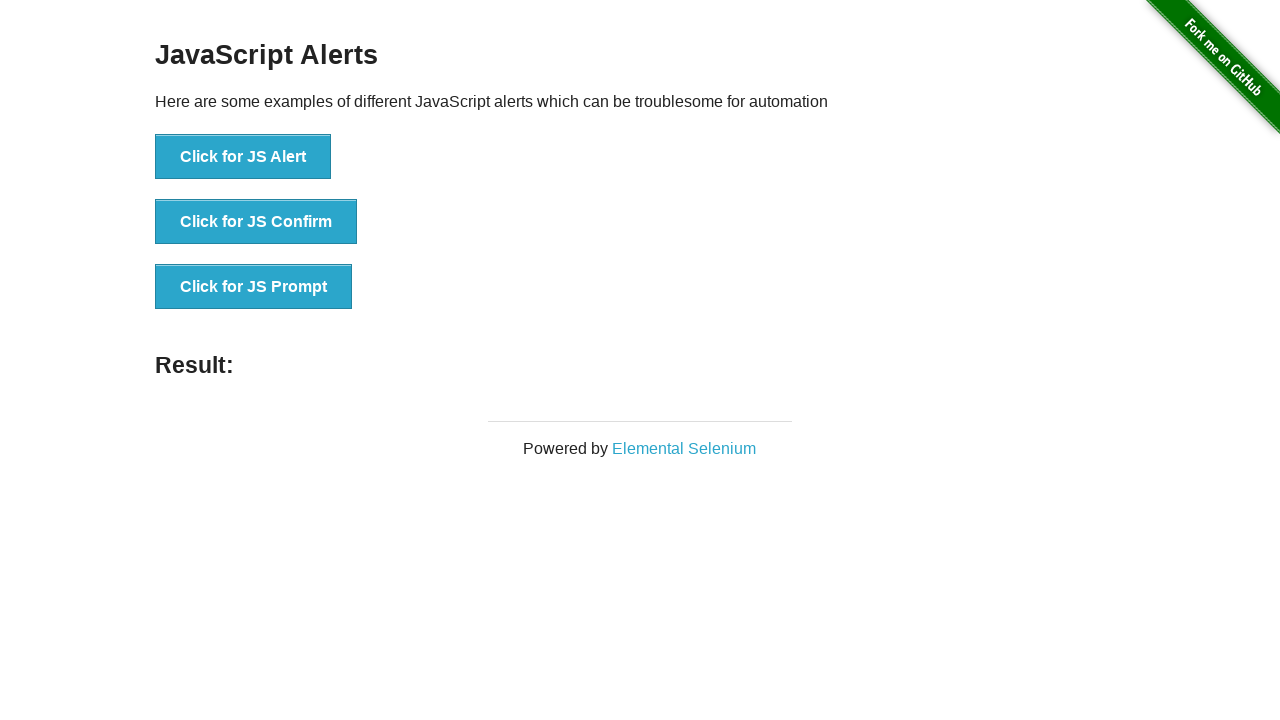

Clicked the 'Click for JS Alert' button at (243, 157) on xpath=//button[text()='Click for JS Alert']
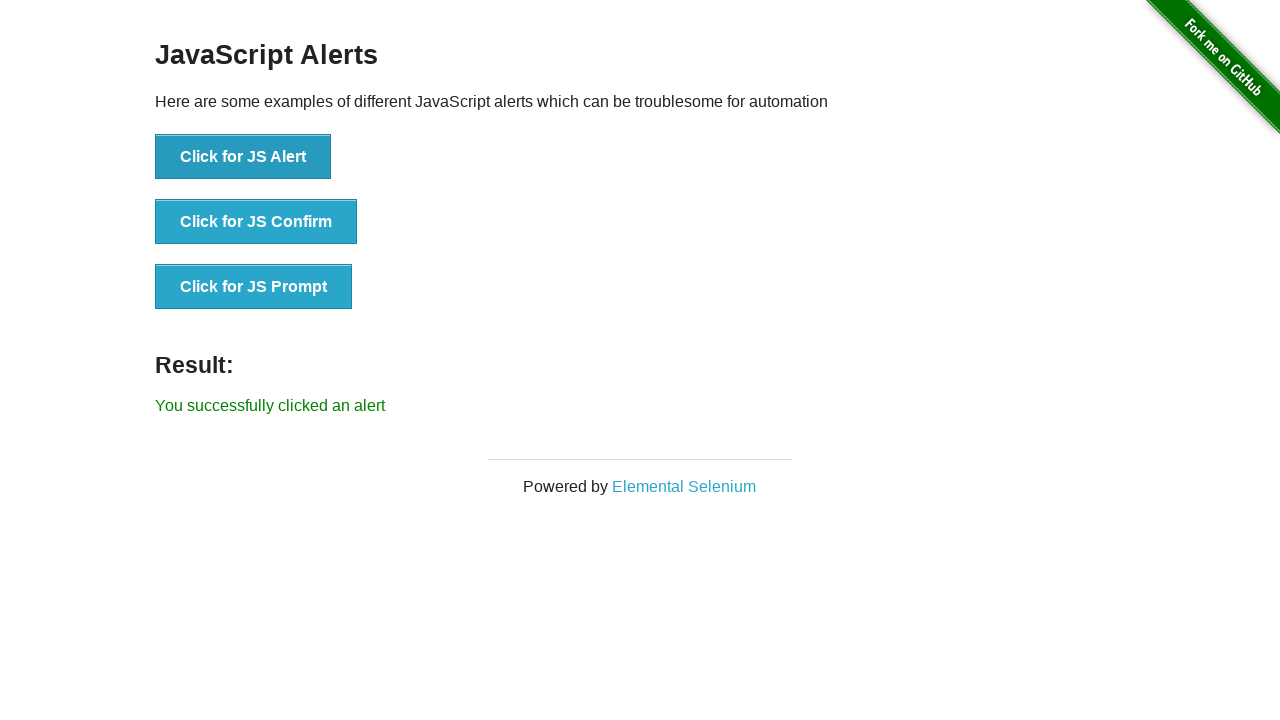

Set up dialog handler to accept alerts
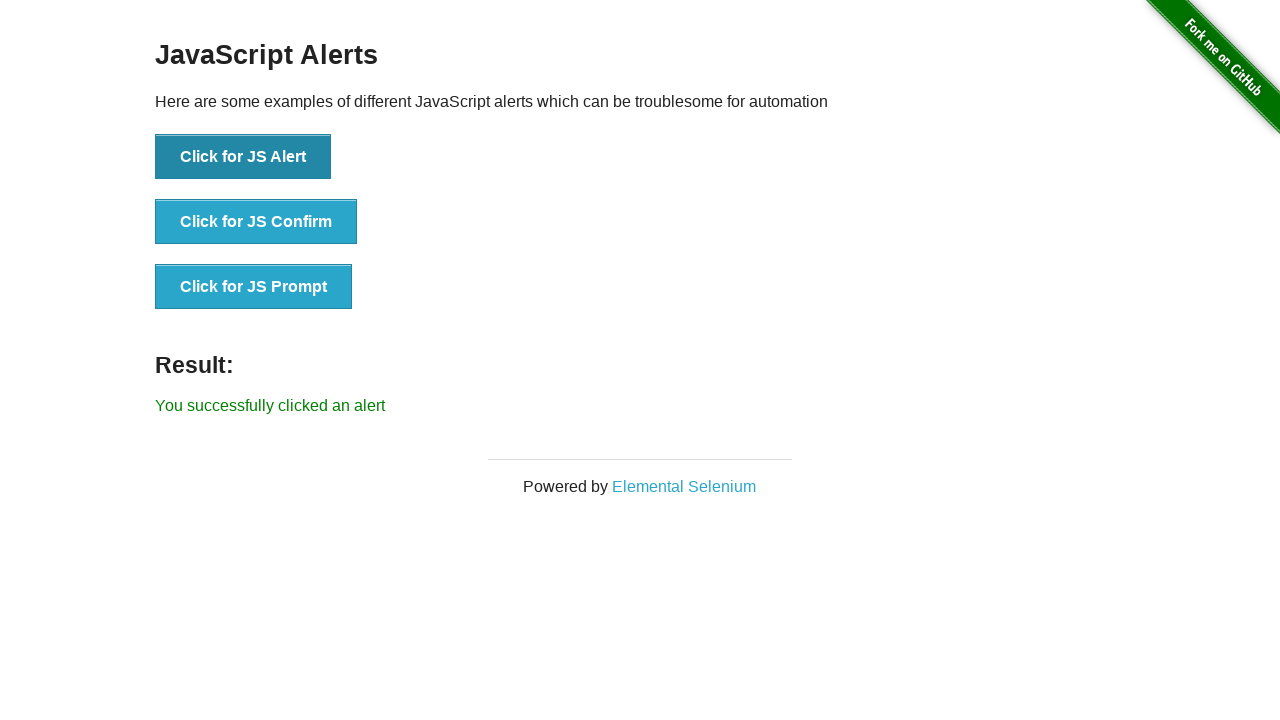

Clicked the 'Click for JS Alert' button again to trigger and accept the alert at (243, 157) on xpath=//button[text()='Click for JS Alert']
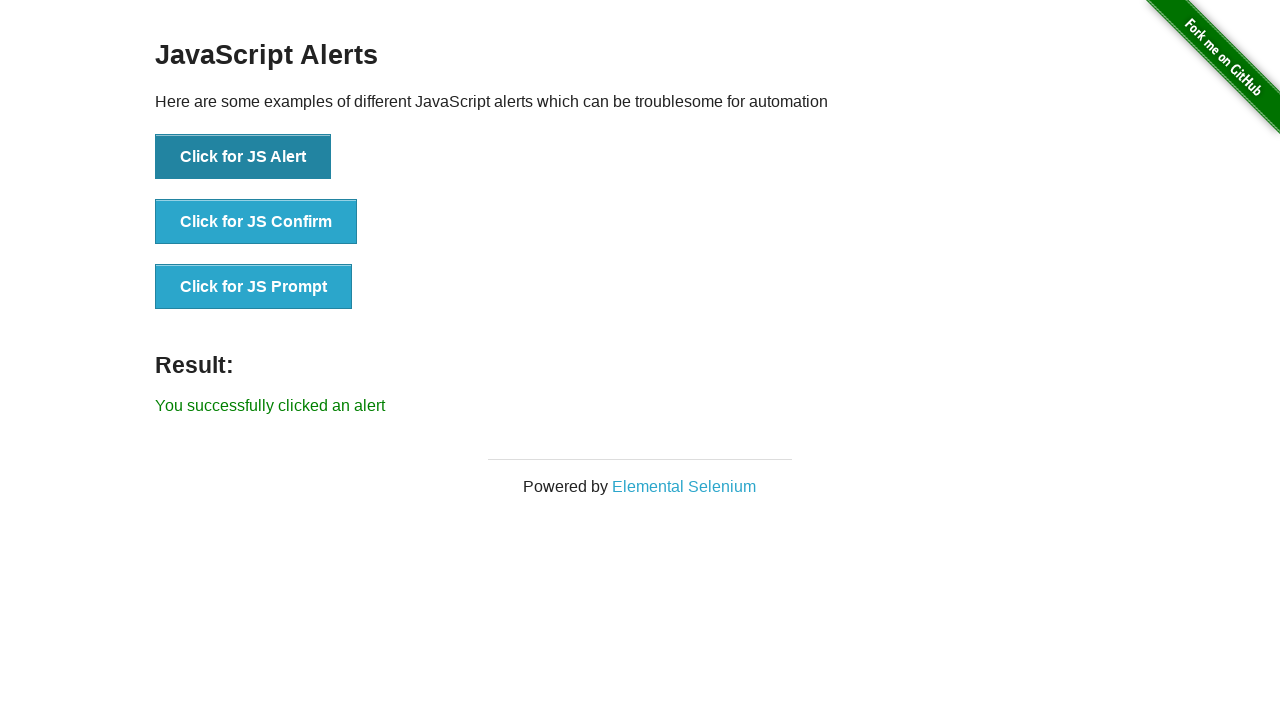

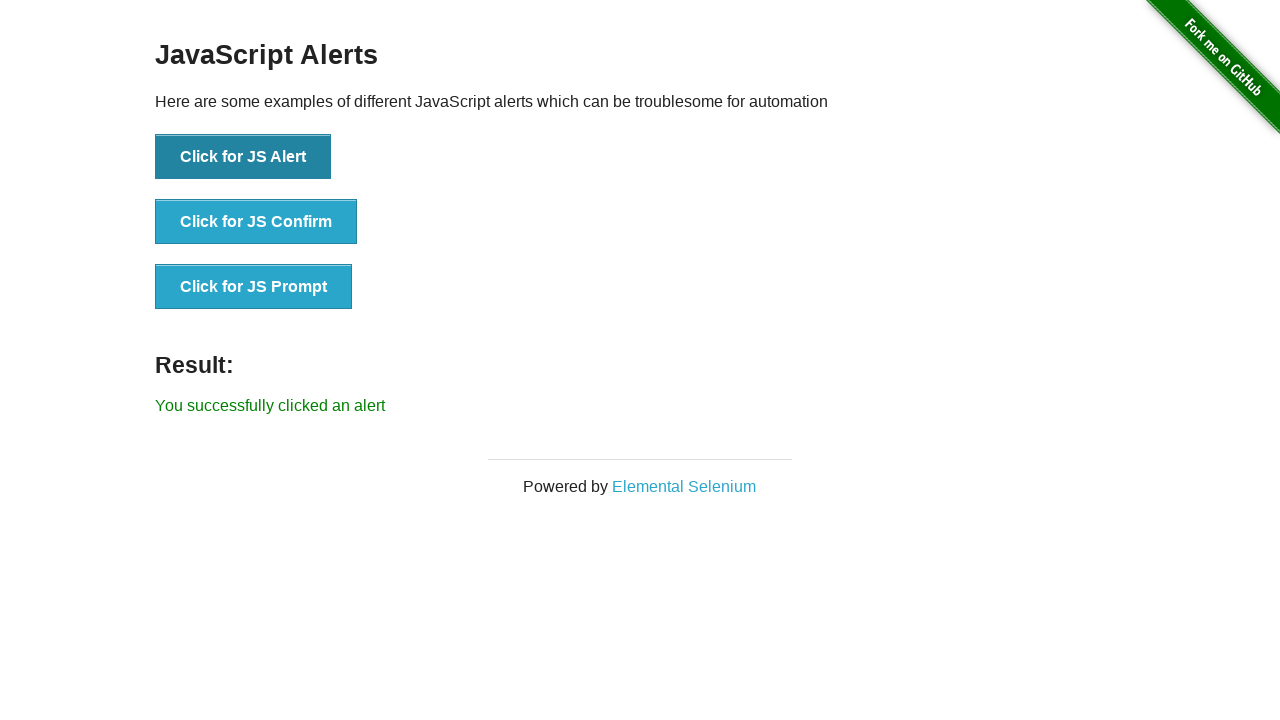